Tests the add/remove elements functionality by clicking the "Add Element" button 5 times to create Delete buttons, then verifies the Delete buttons were created.

Starting URL: http://the-internet.herokuapp.com/add_remove_elements/

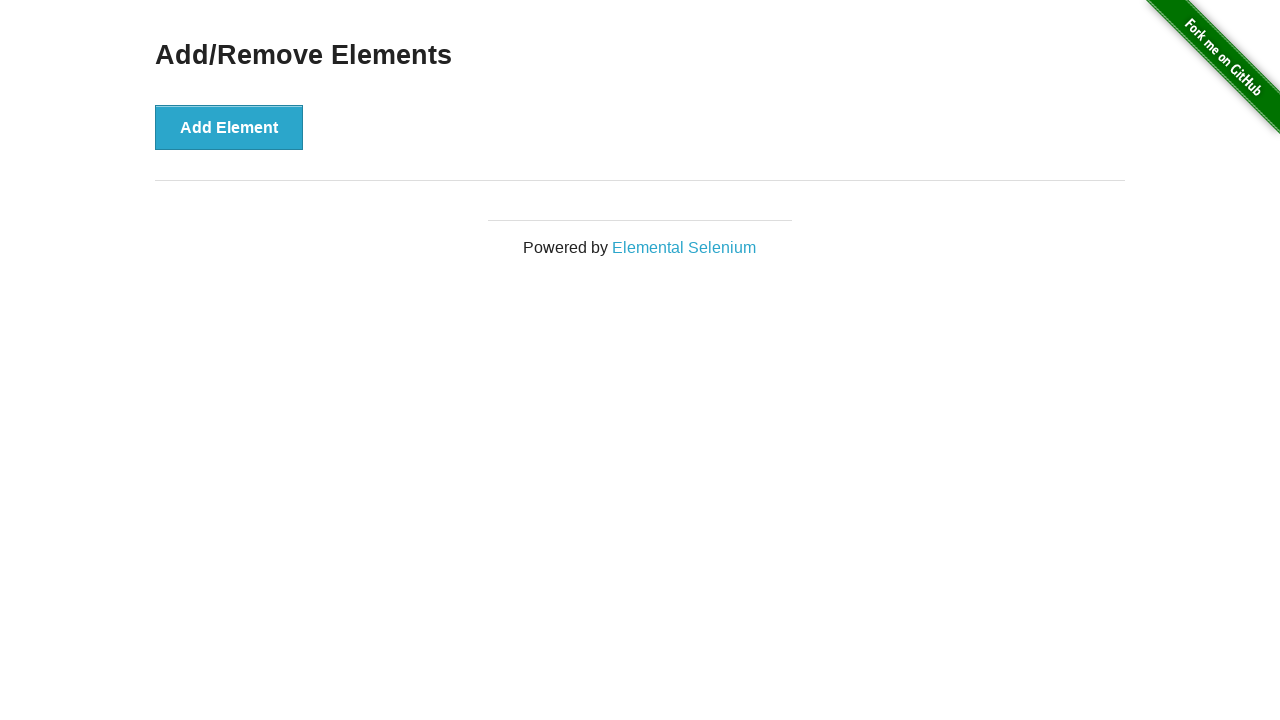

Clicked 'Add Element' button at (229, 127) on xpath=//button[text()='Add Element']
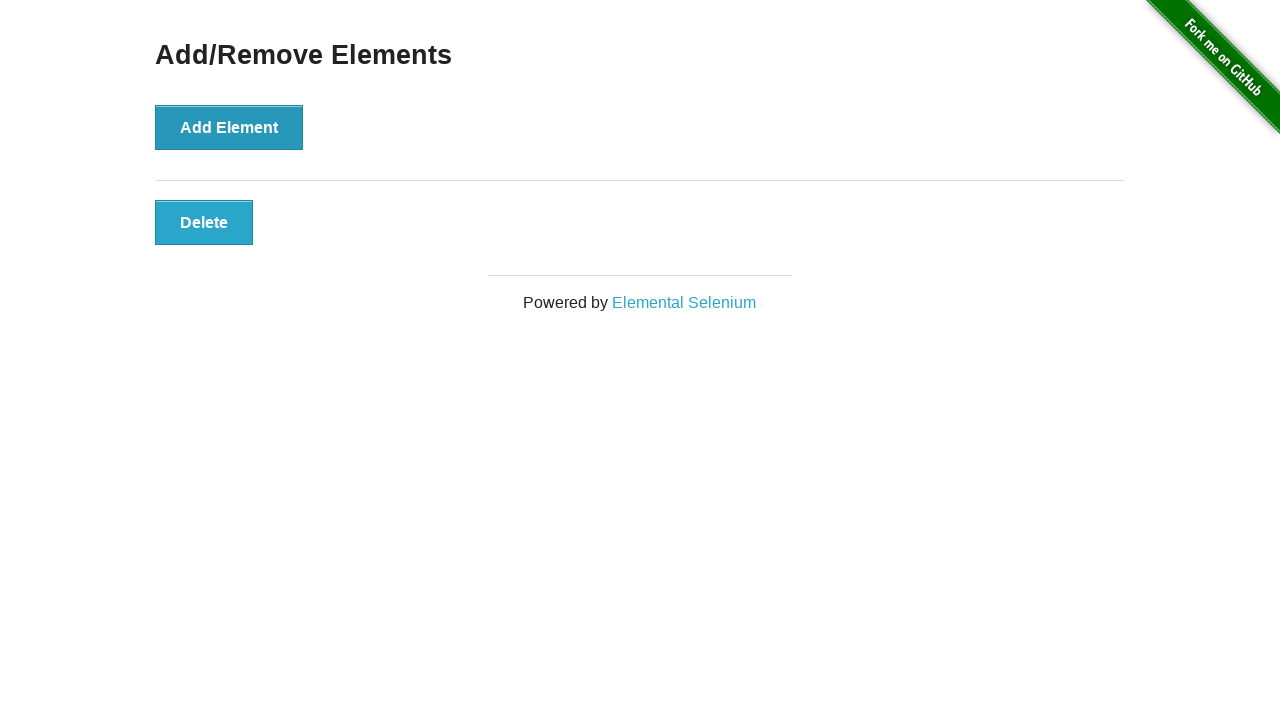

Waited 1 second after clicking 'Add Element'
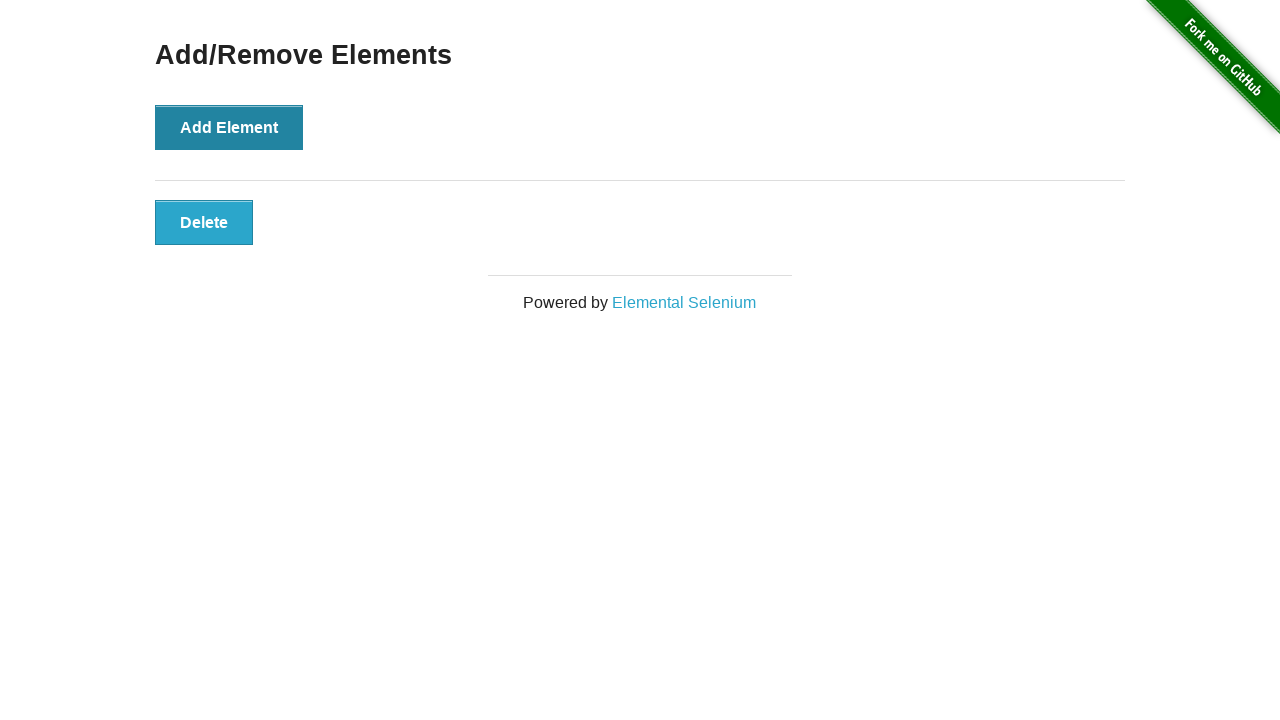

Clicked 'Add Element' button at (229, 127) on xpath=//button[text()='Add Element']
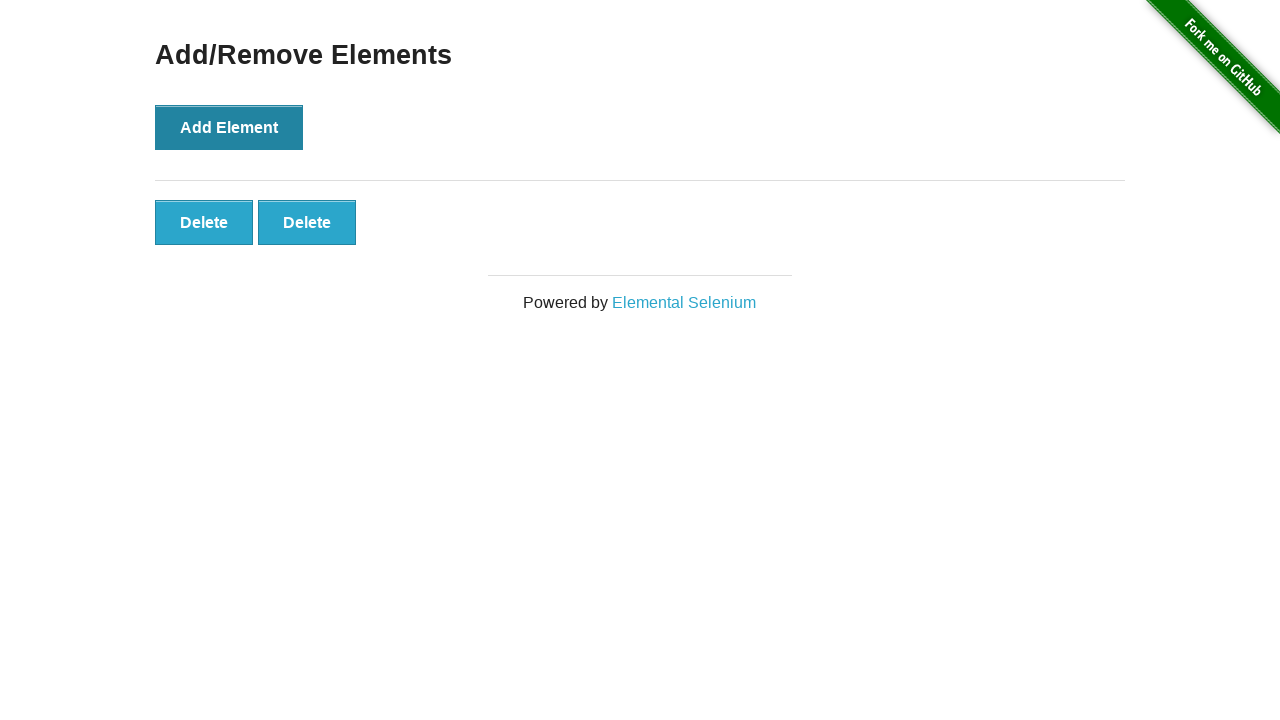

Waited 1 second after clicking 'Add Element'
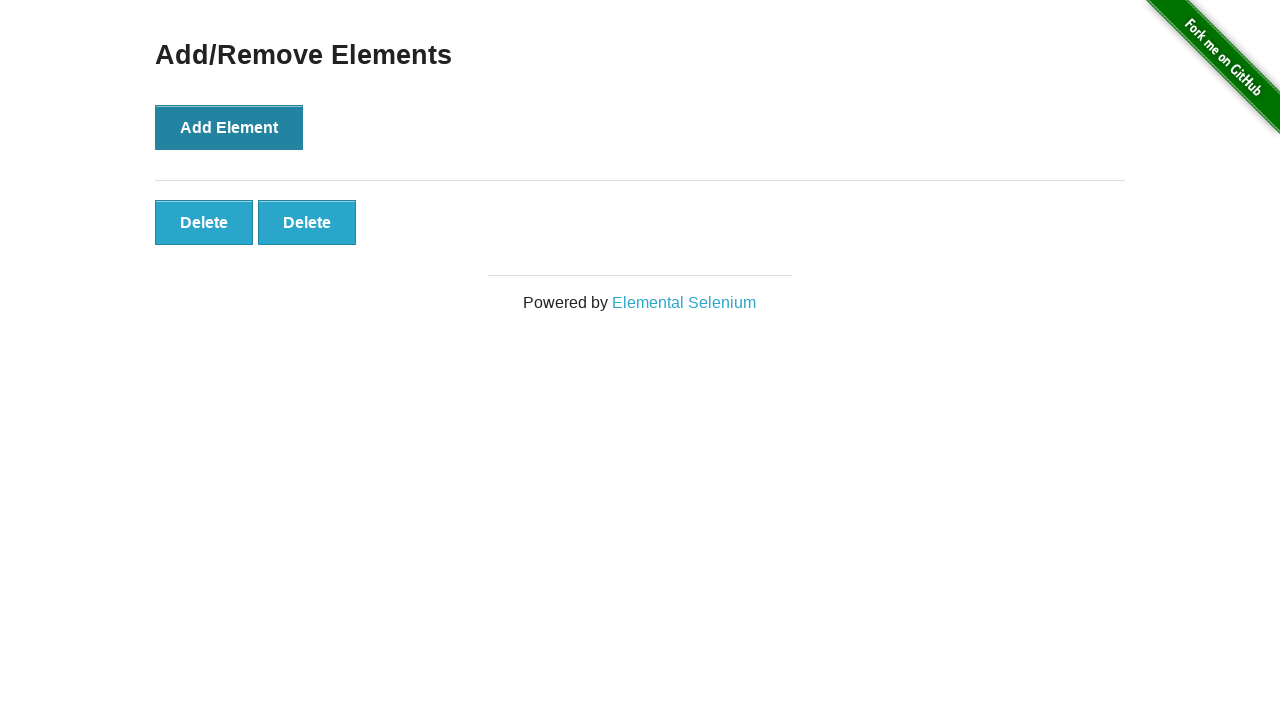

Clicked 'Add Element' button at (229, 127) on xpath=//button[text()='Add Element']
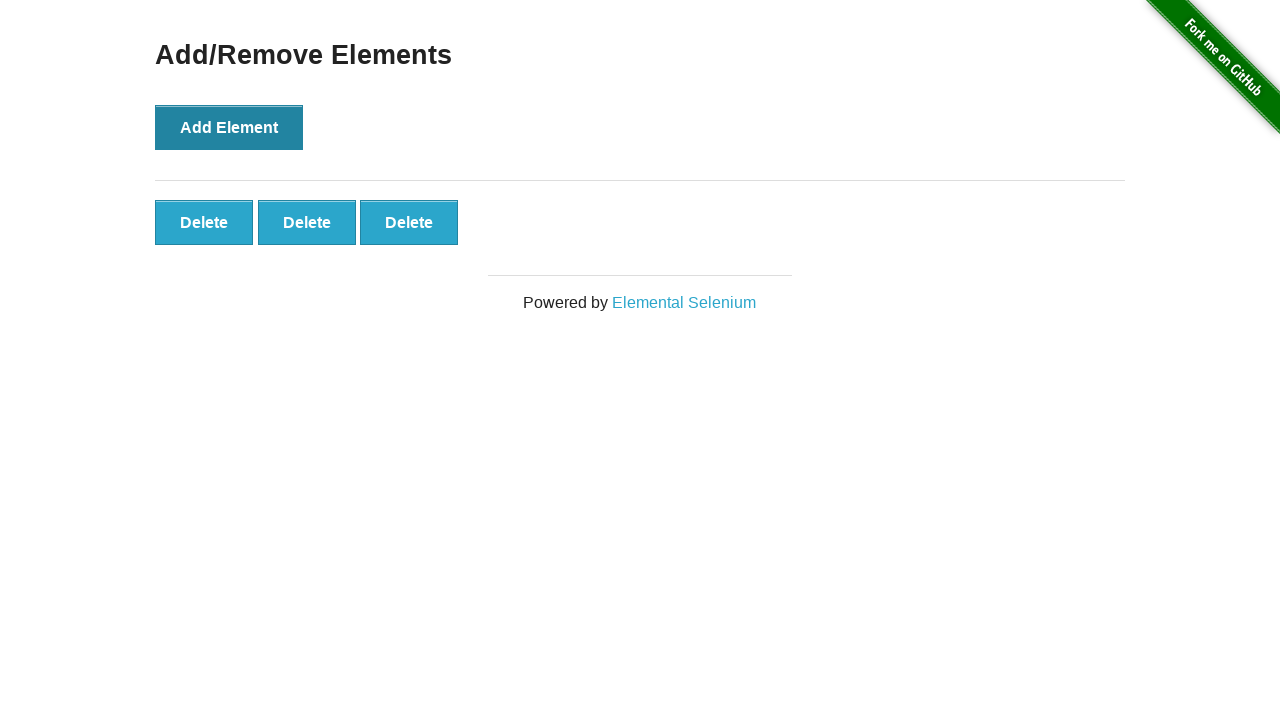

Waited 1 second after clicking 'Add Element'
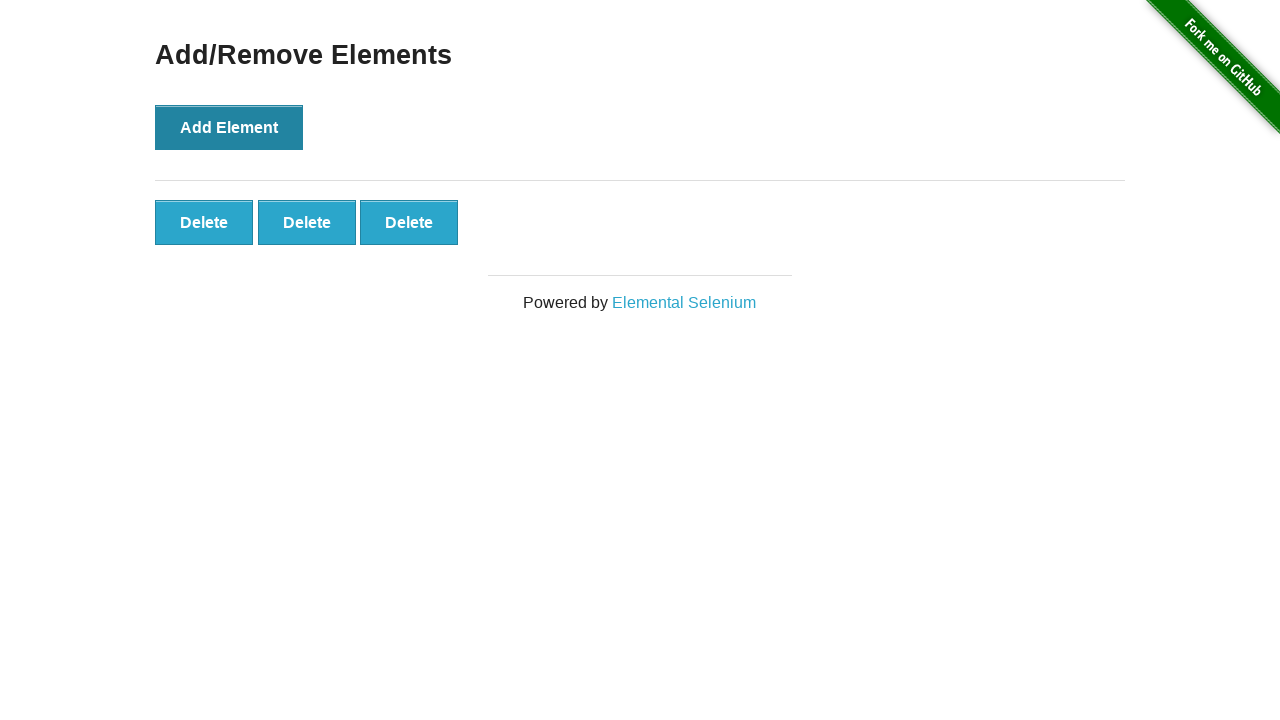

Clicked 'Add Element' button at (229, 127) on xpath=//button[text()='Add Element']
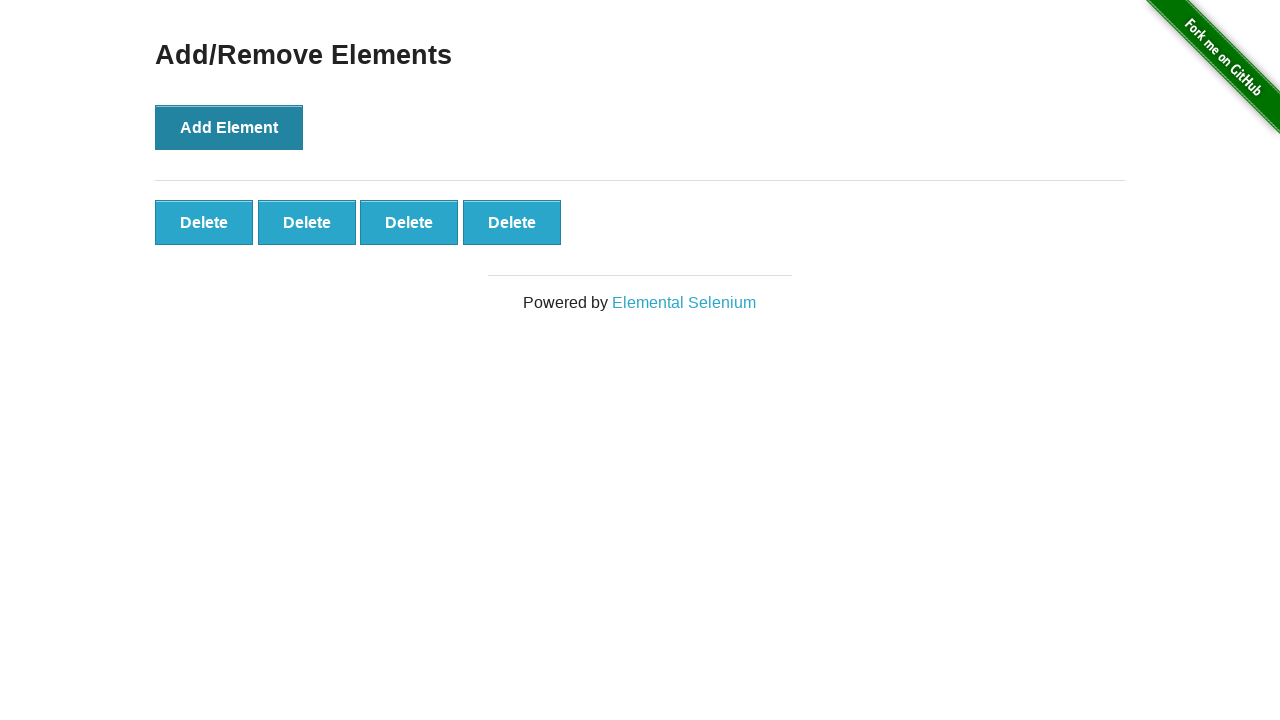

Waited 1 second after clicking 'Add Element'
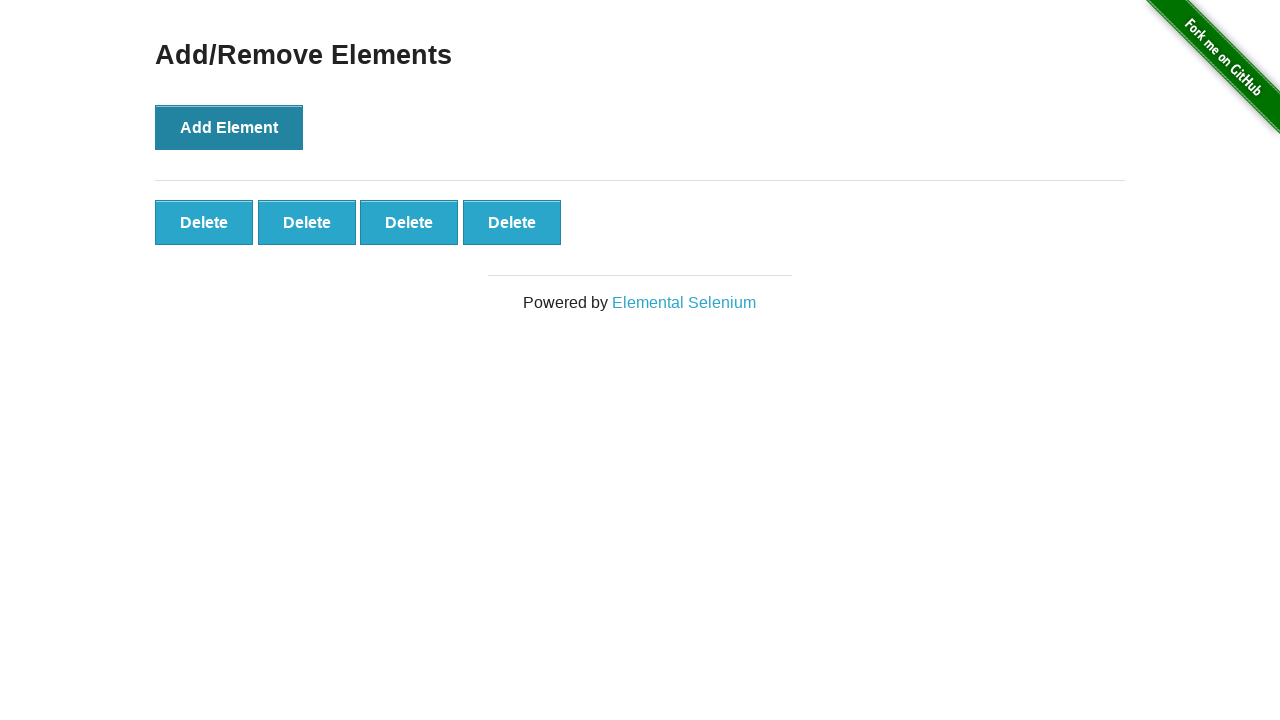

Clicked 'Add Element' button at (229, 127) on xpath=//button[text()='Add Element']
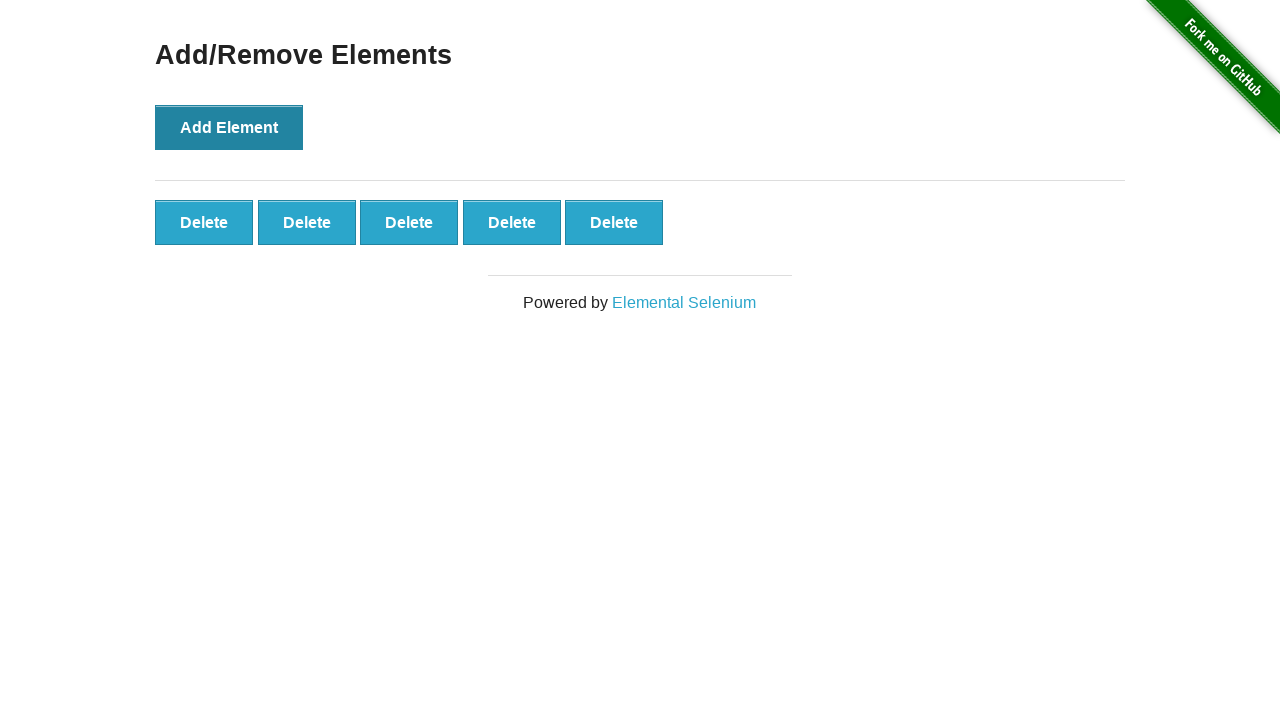

Waited 1 second after clicking 'Add Element'
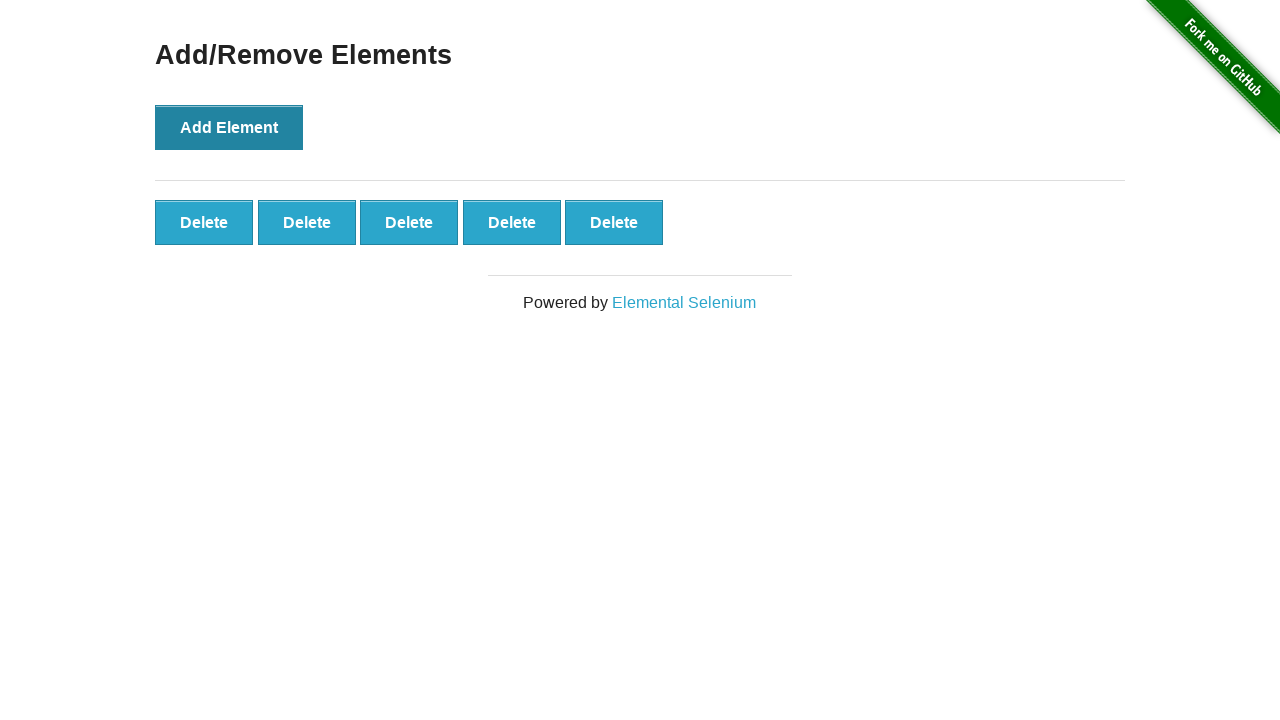

Delete buttons appeared on the page
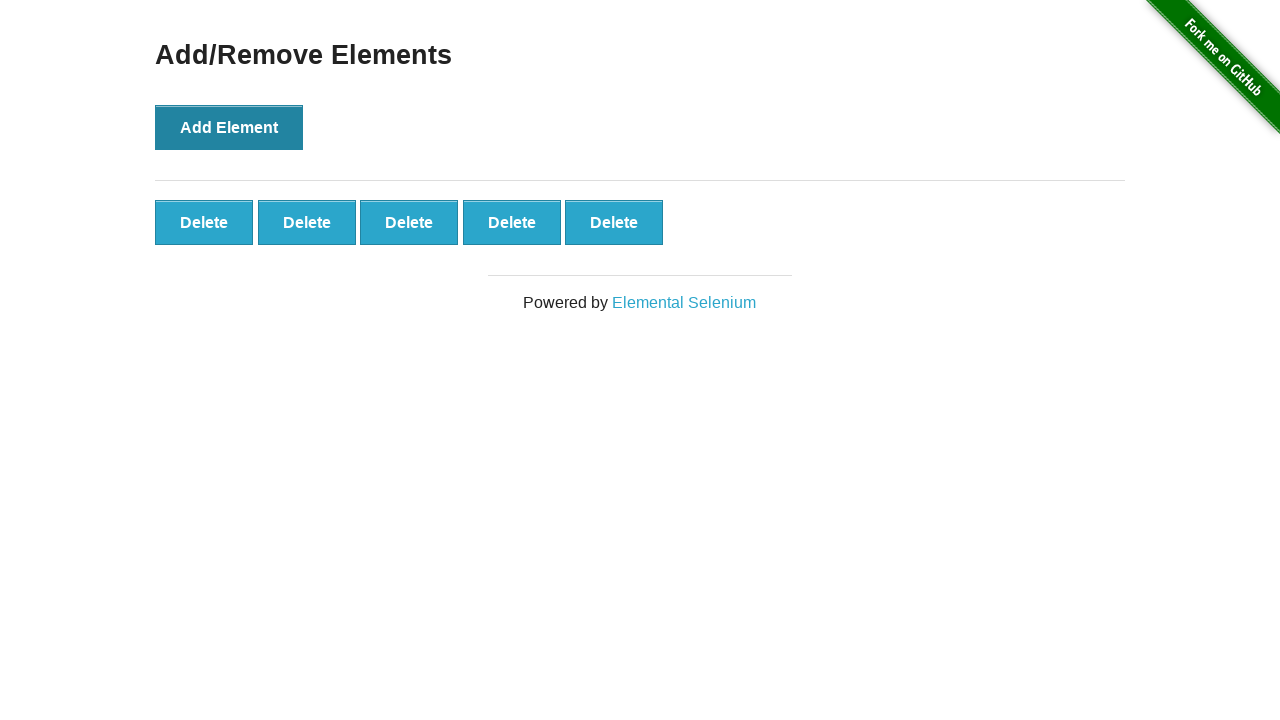

Located all Delete buttons
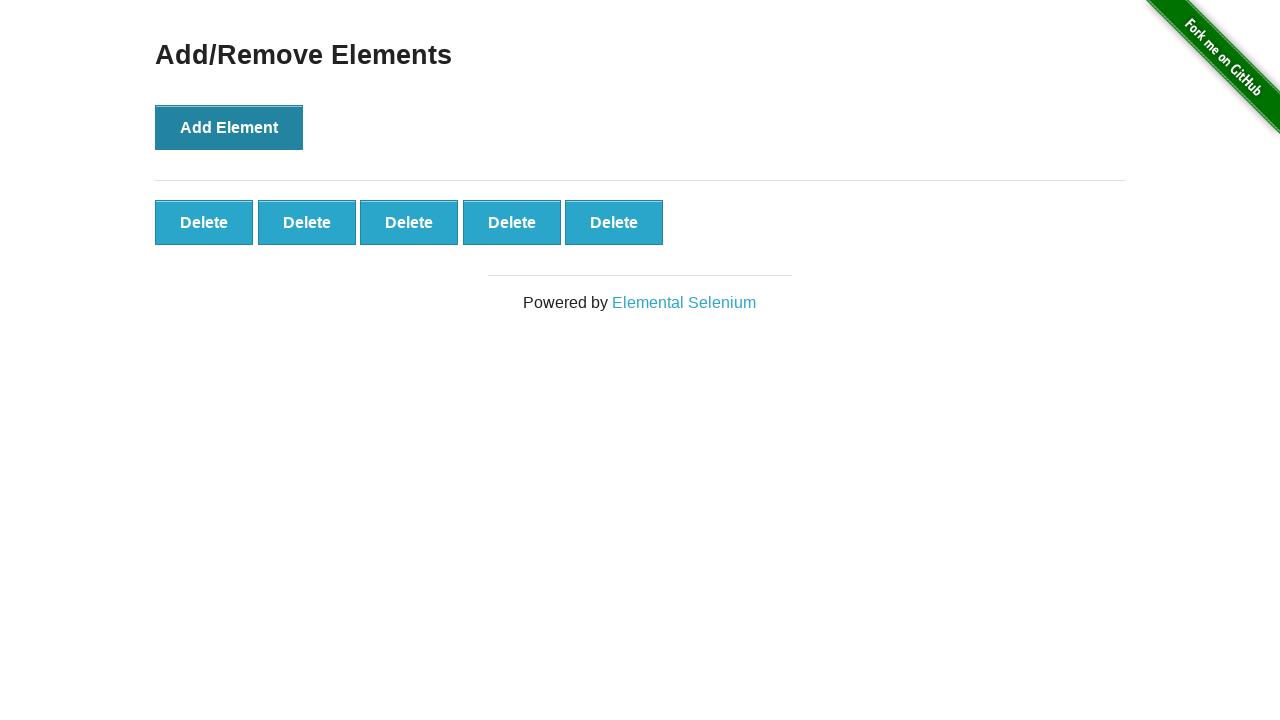

Verified that 5 Delete buttons were created
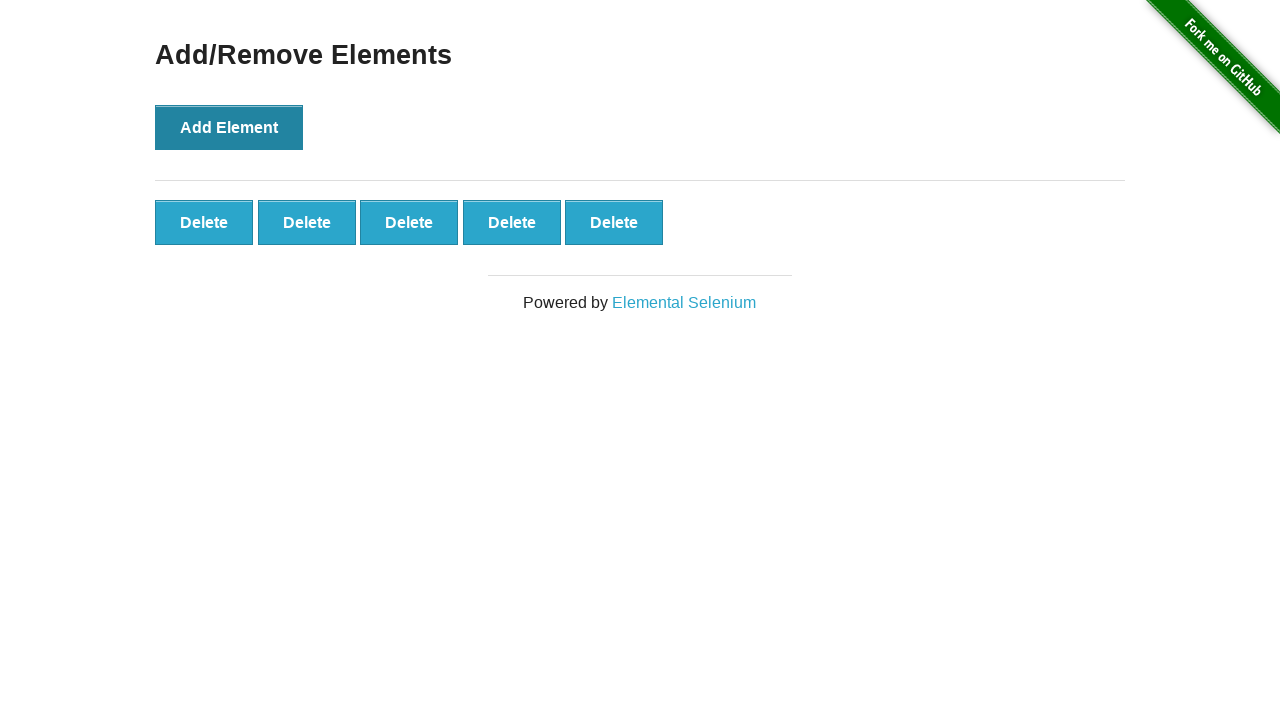

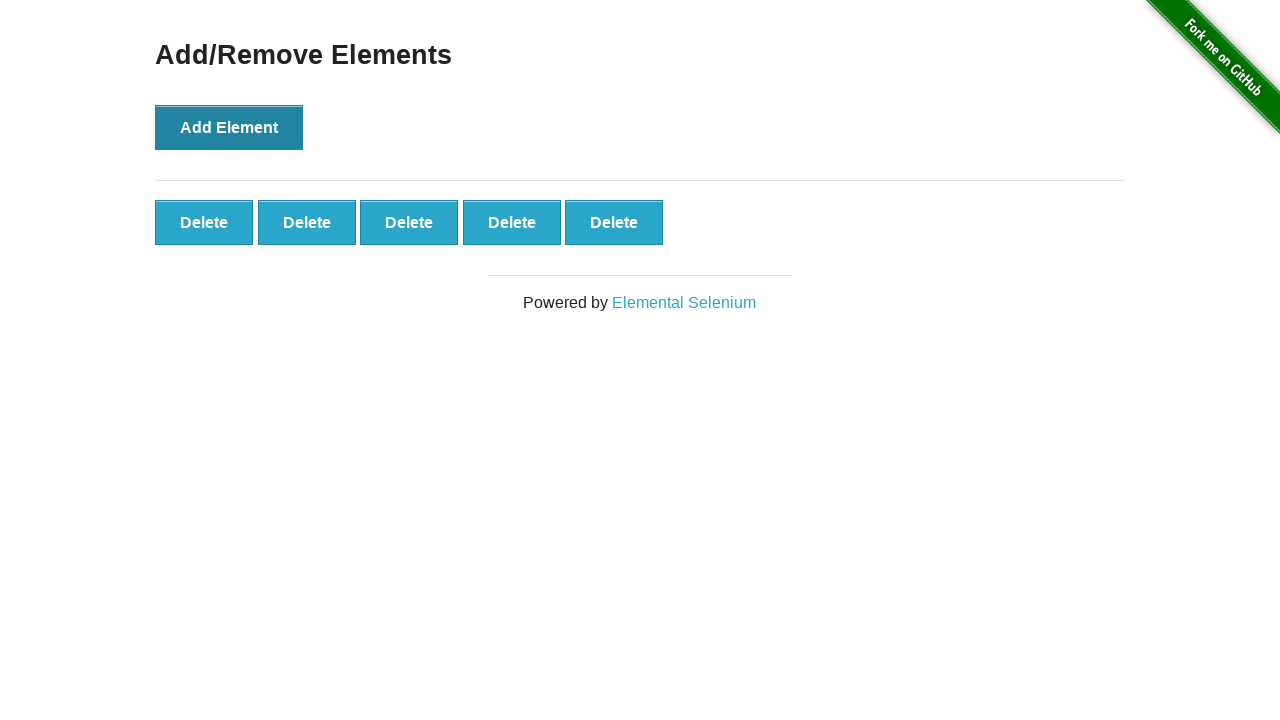